Tests the export trade data form by selecting a radio button, choosing month and year from dropdowns, entering an HSN code, and submitting the form to view results.

Starting URL: https://tradestat.commerce.gov.in/meidb/commoditywise_export

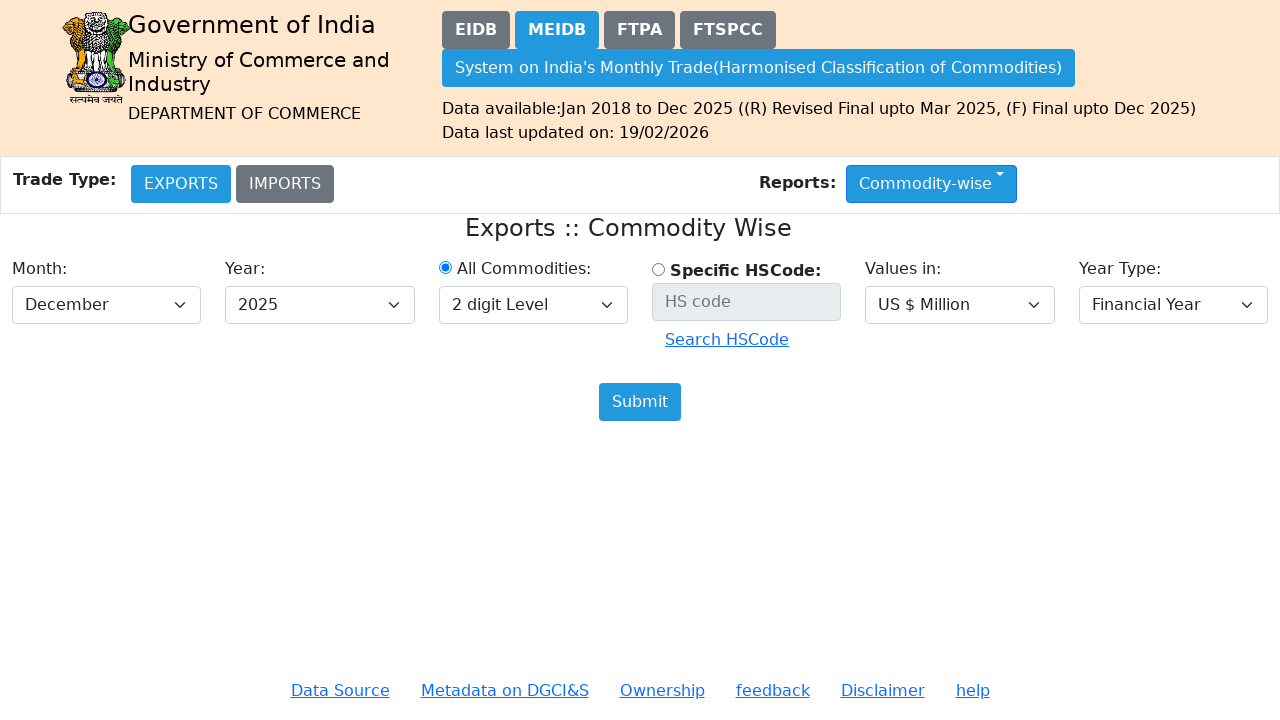

Clicked radio button for commodity-wise search at (658, 269) on #radio2
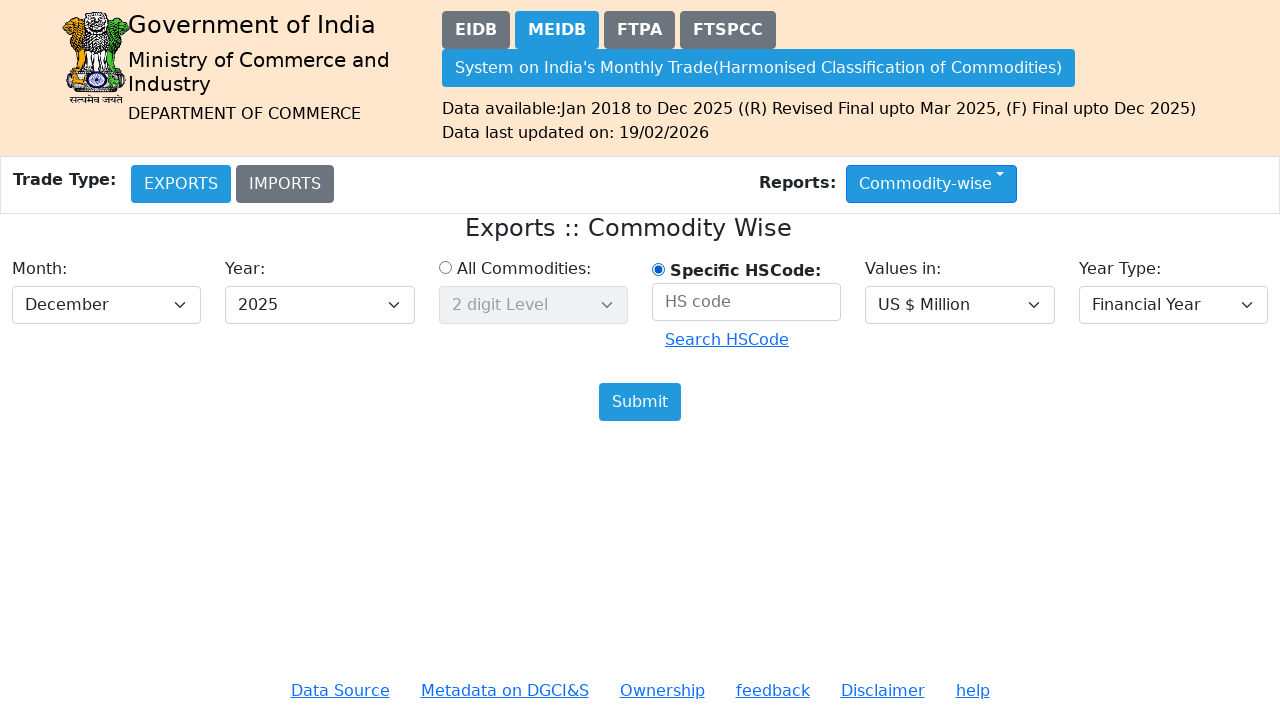

Selected March from month dropdown on select[name='ddMonth']
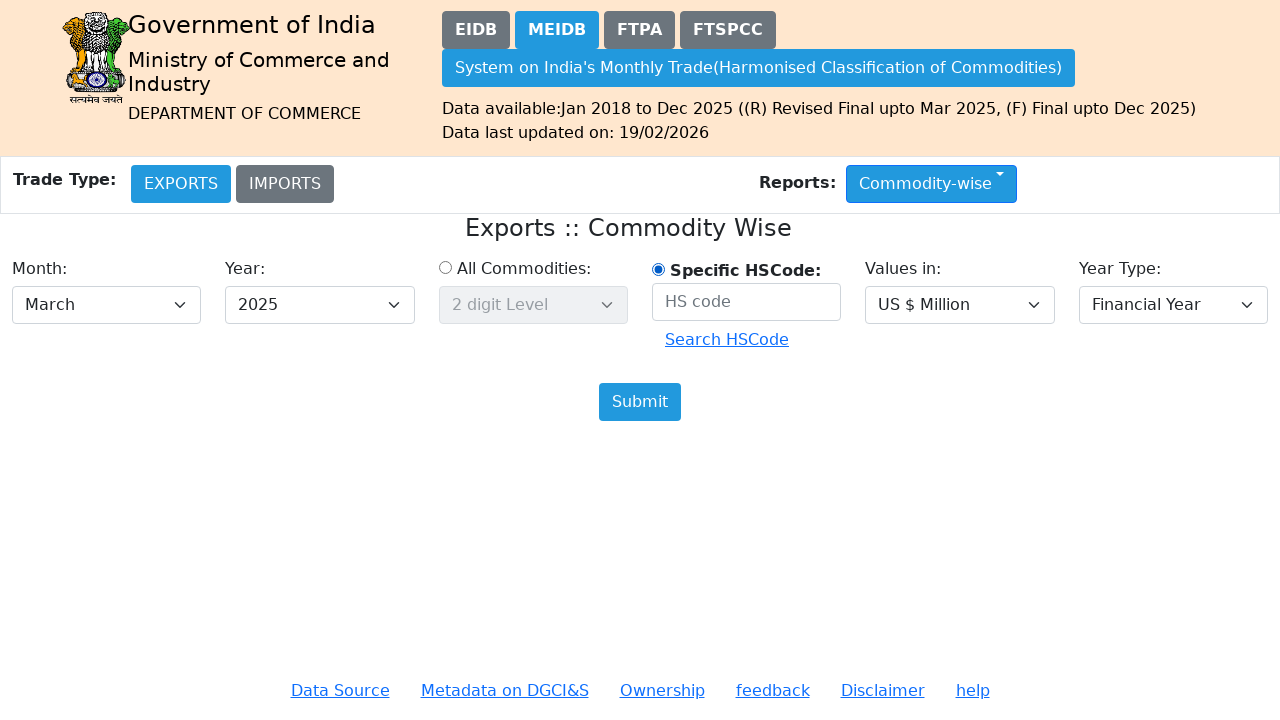

Waited 500ms for month selection to process
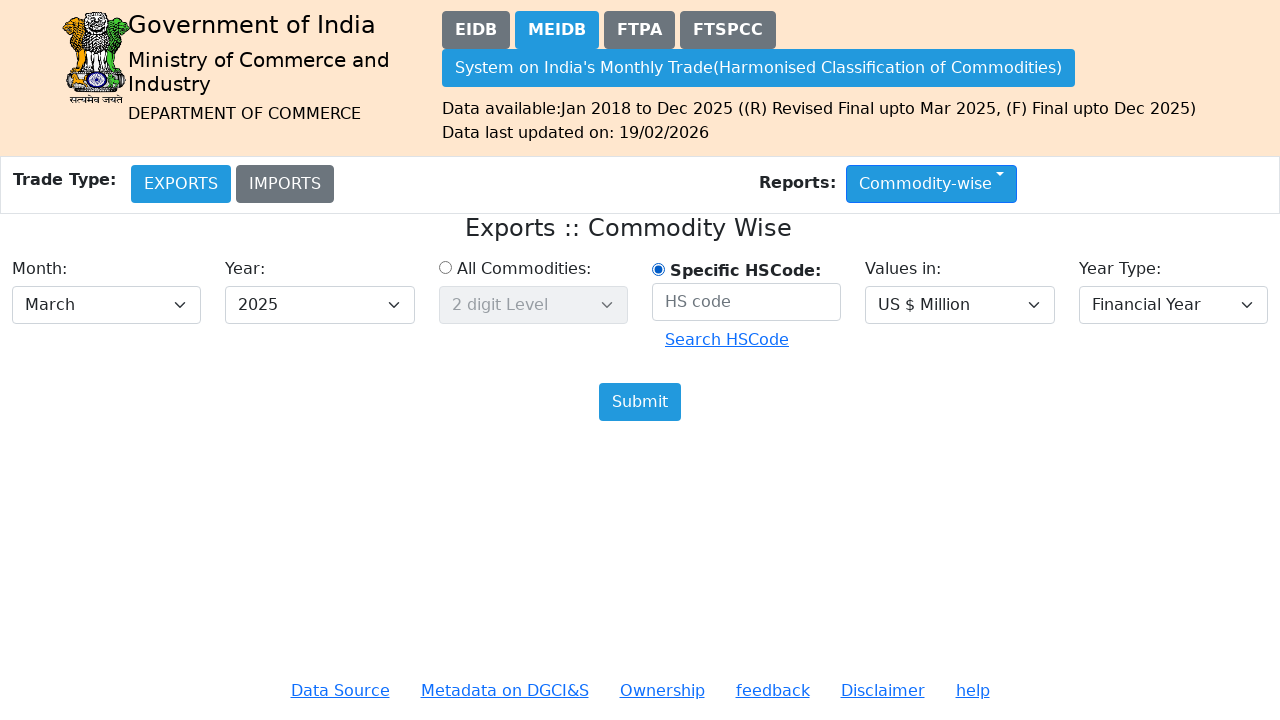

Selected 2024 from year dropdown on select[name='ddYear']
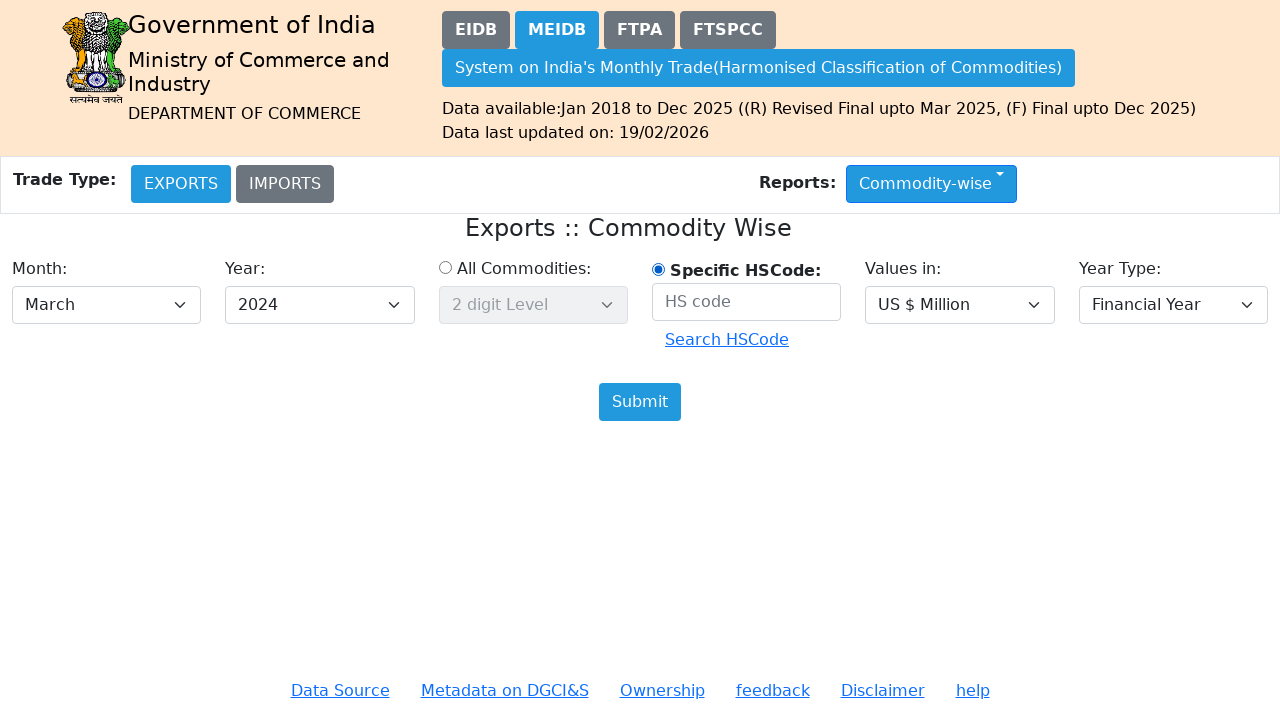

Waited 500ms for year selection to process
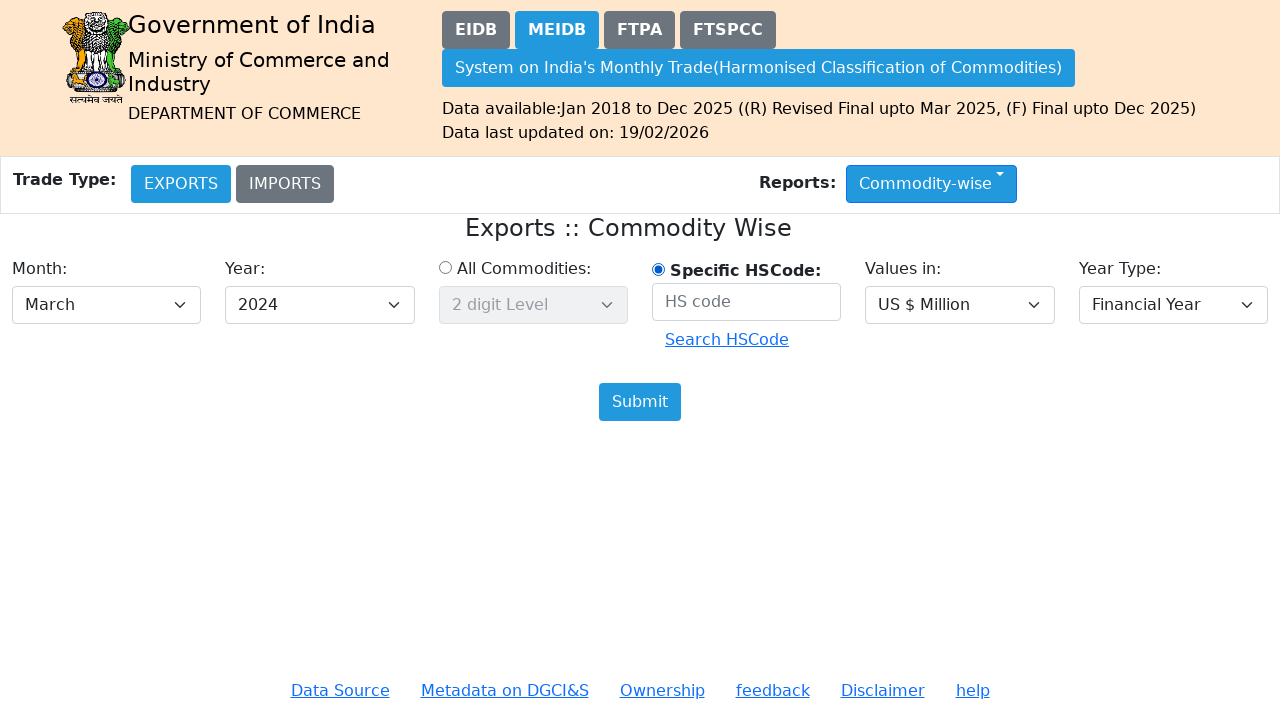

Entered HSN code '6204' in search field on #sp
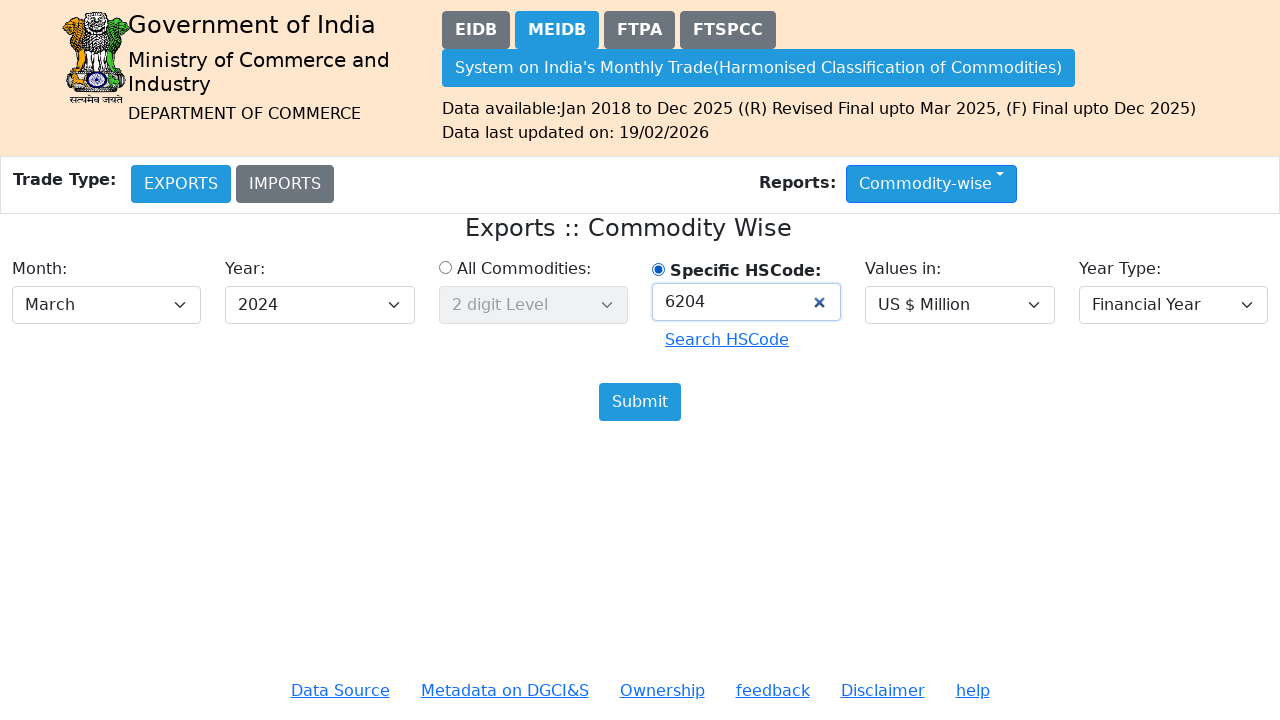

Clicked Submit button to export trade data at (640, 402) on xpath=//button[contains(text(),'Submit')]
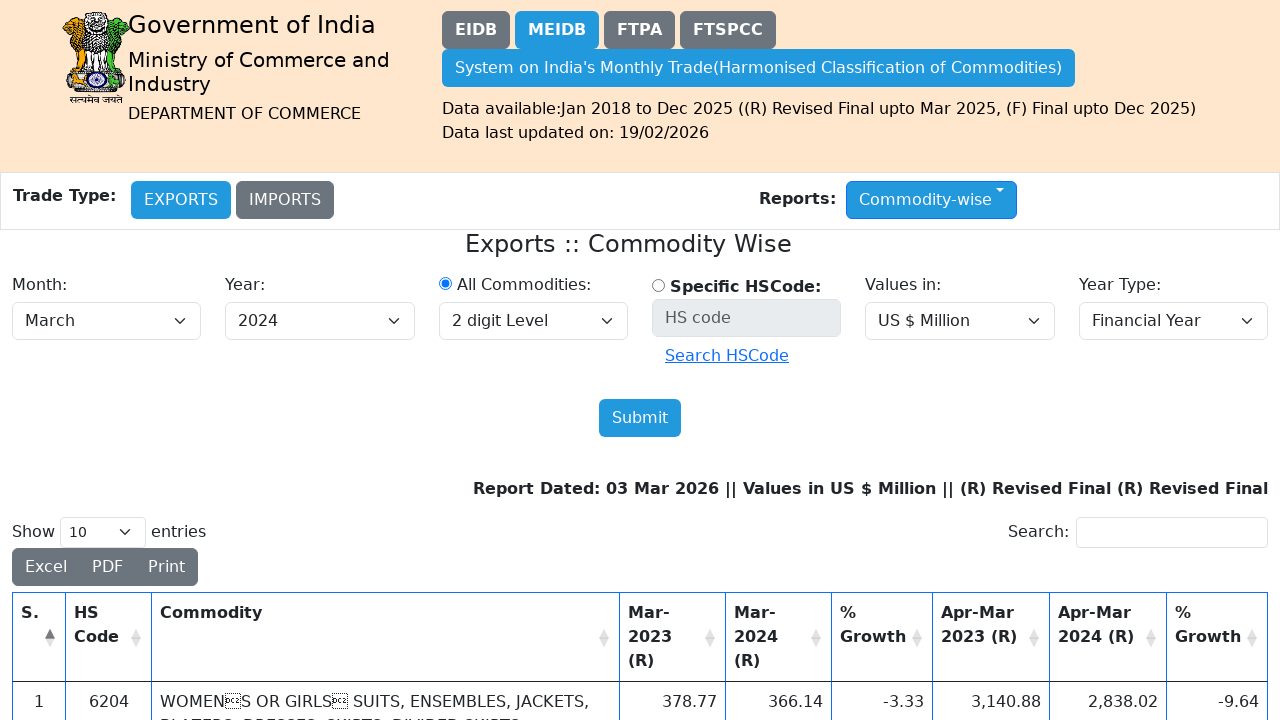

Results table loaded successfully
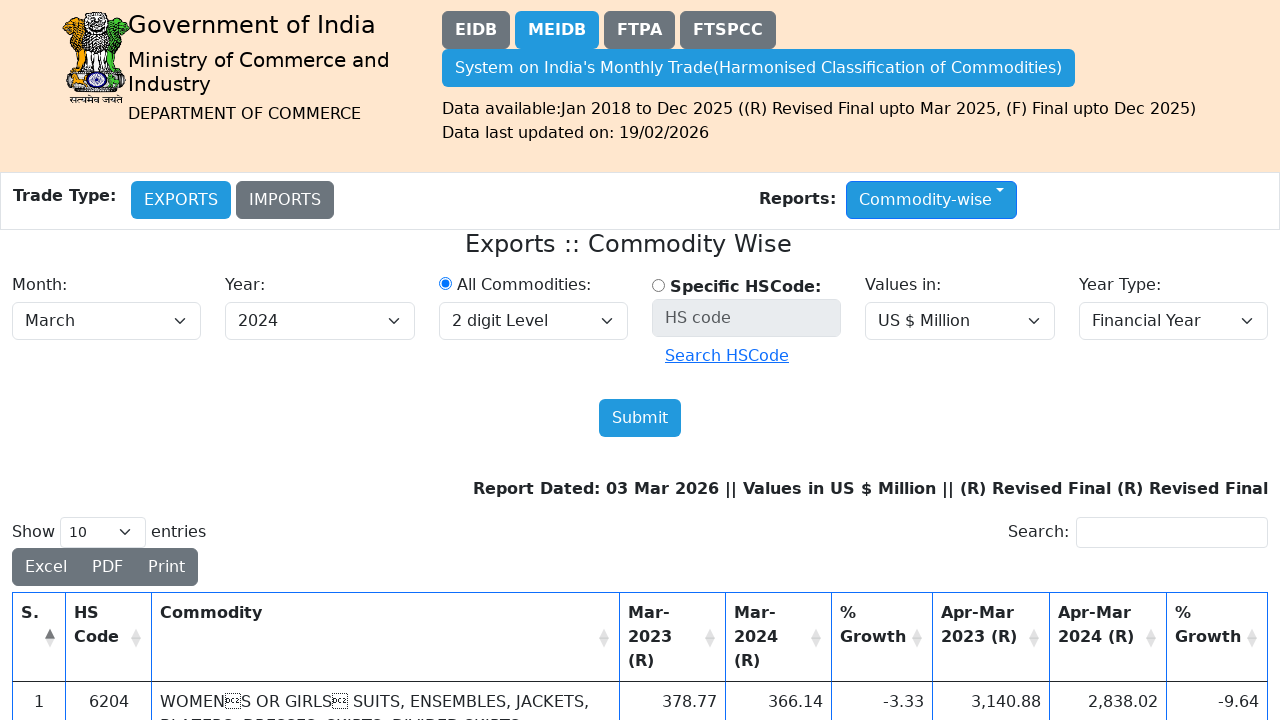

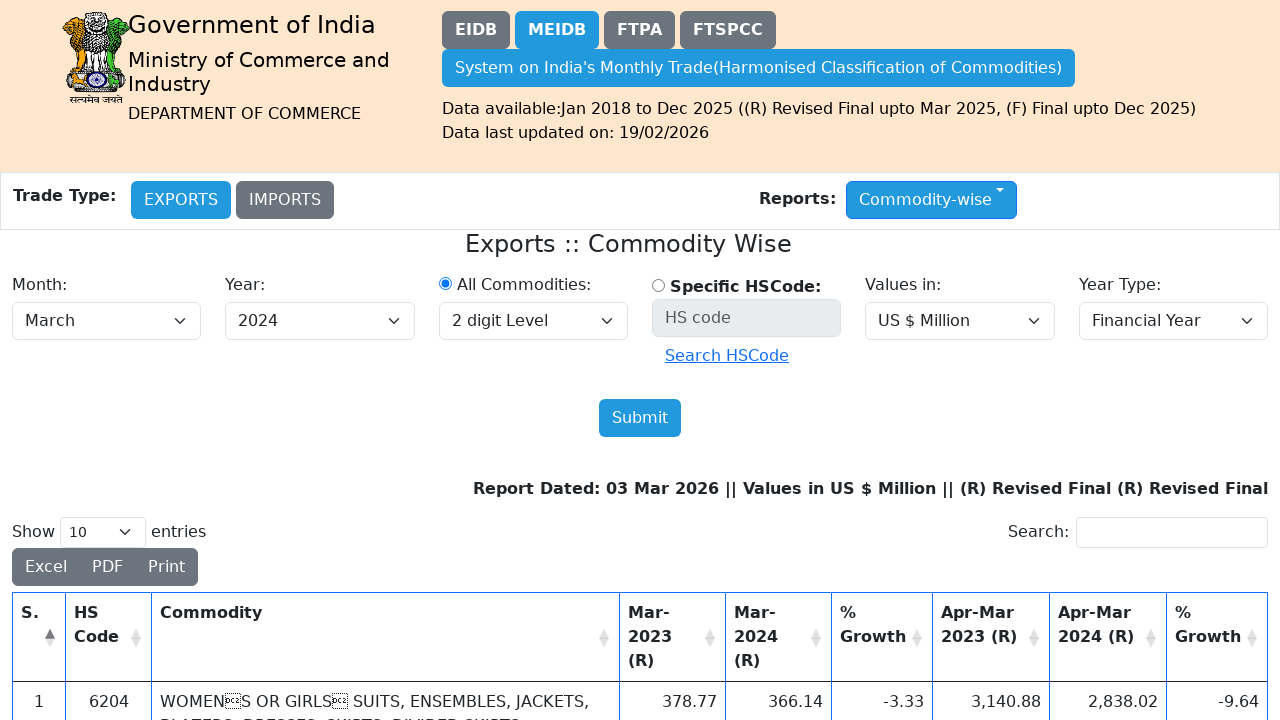